Tests opening multiple links in new tabs from a specific section of the page and iterating through the opened tabs to retrieve their titles

Starting URL: http://www.qaclickacademy.com/practice.php

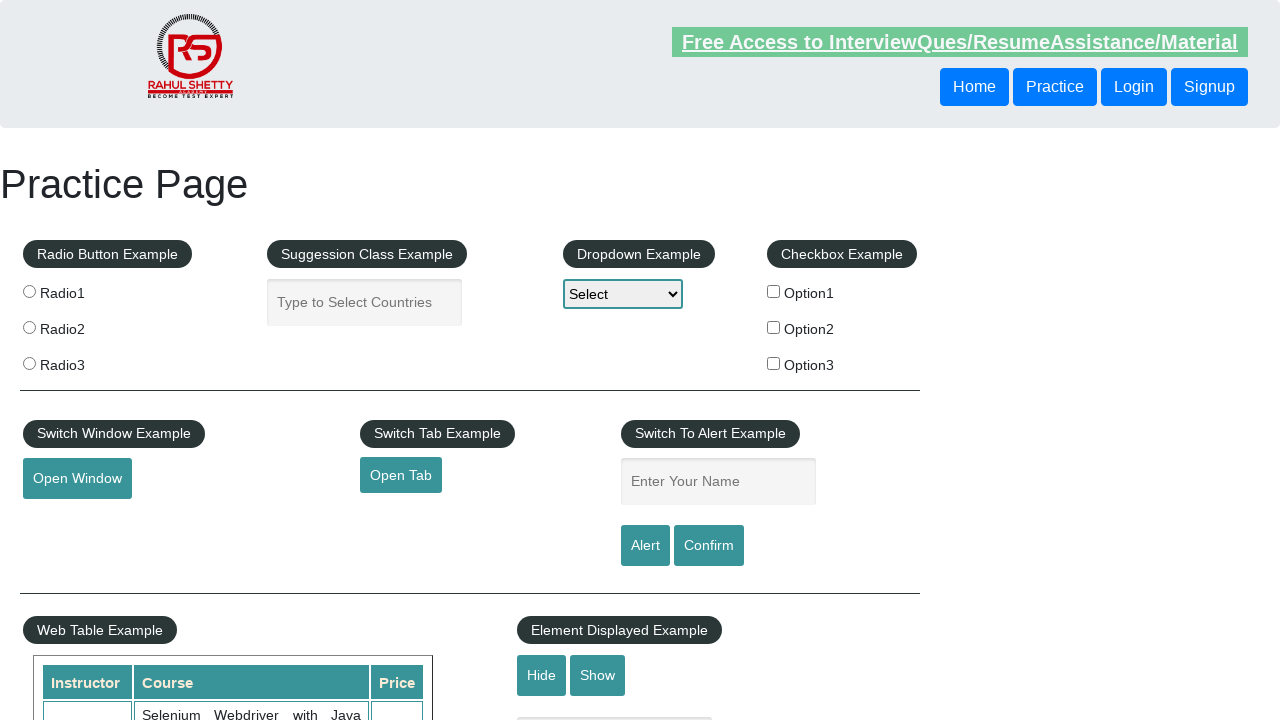

Located all links on page - found 27 total links
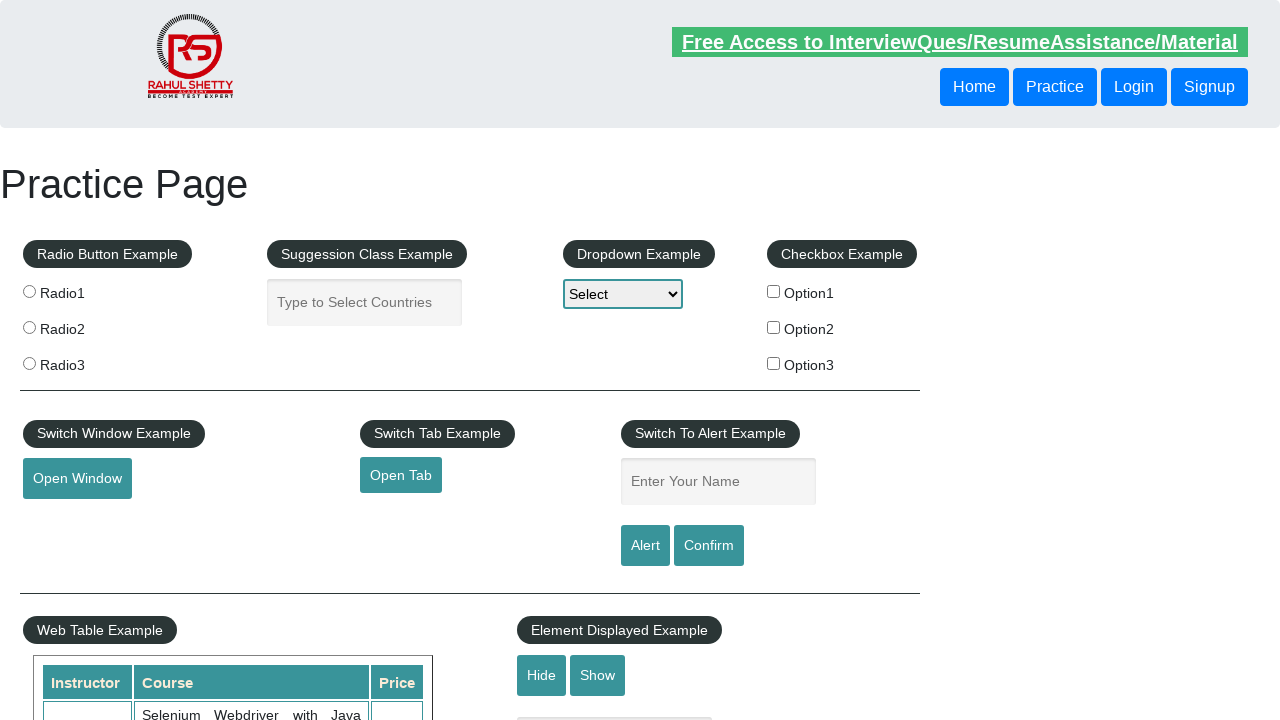

Located footer section with ID 'gf-BIG'
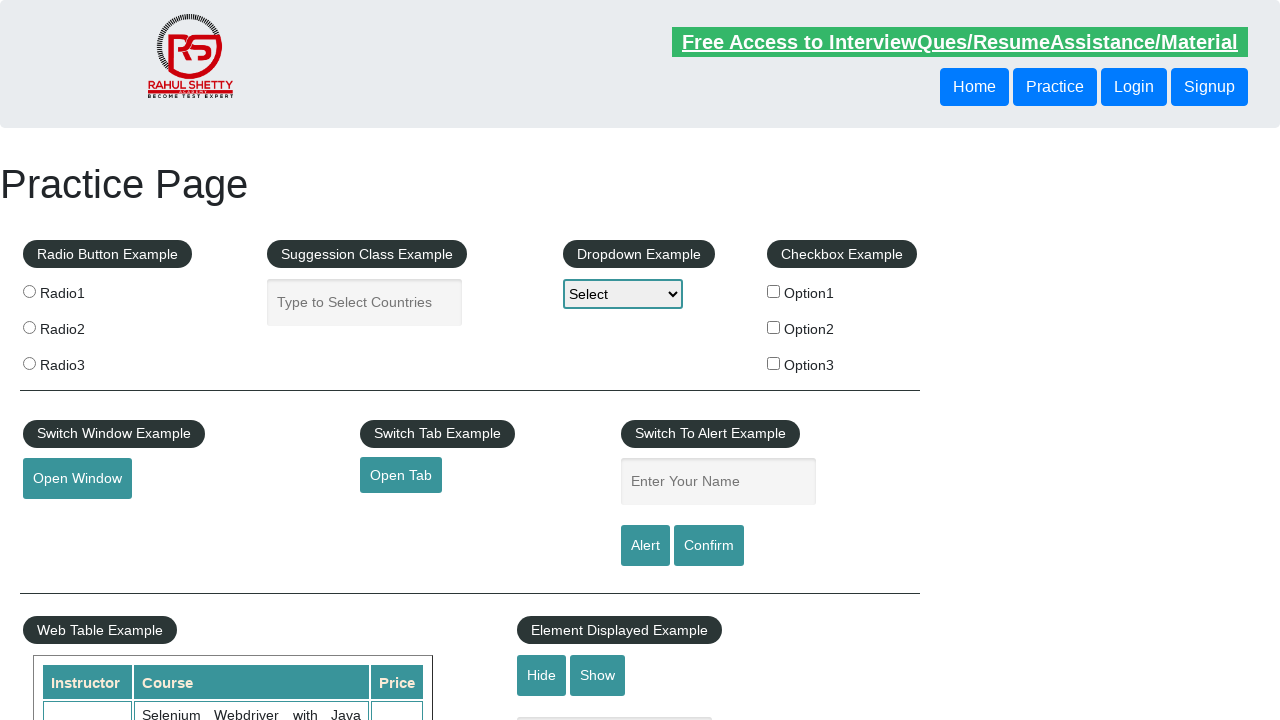

Located discount links section in footer
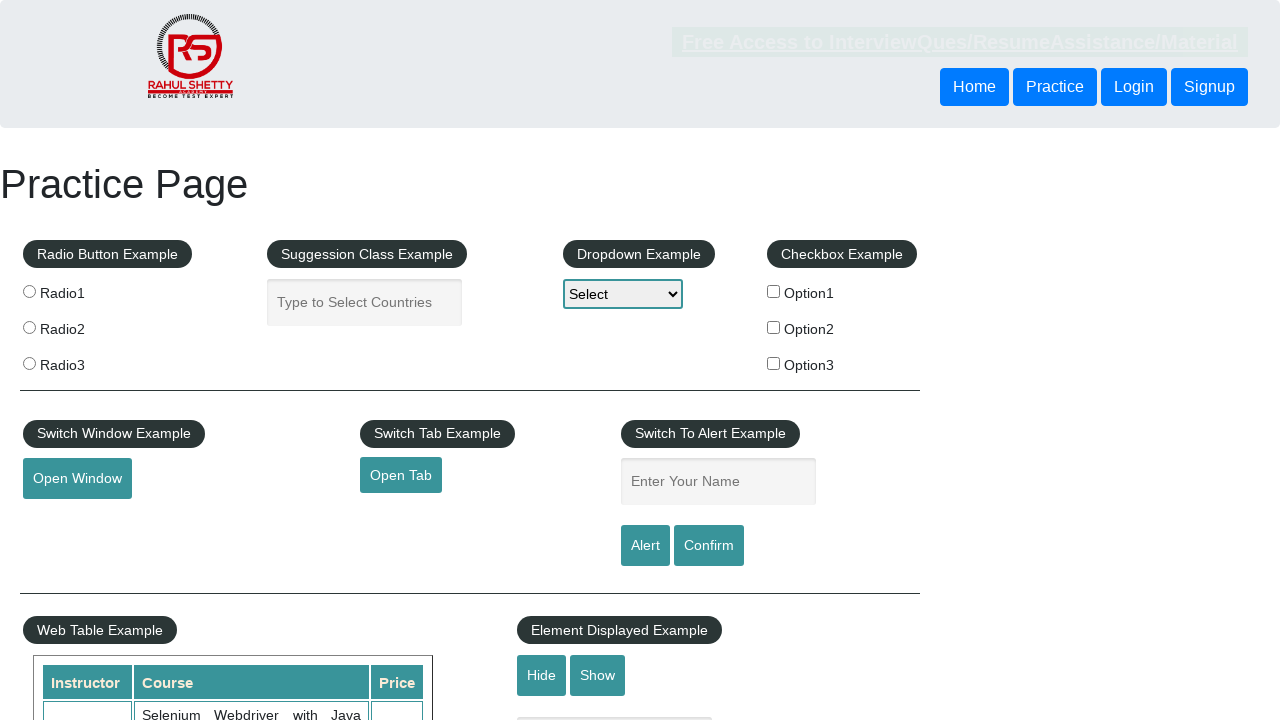

Located all links in discount section - found 5 links
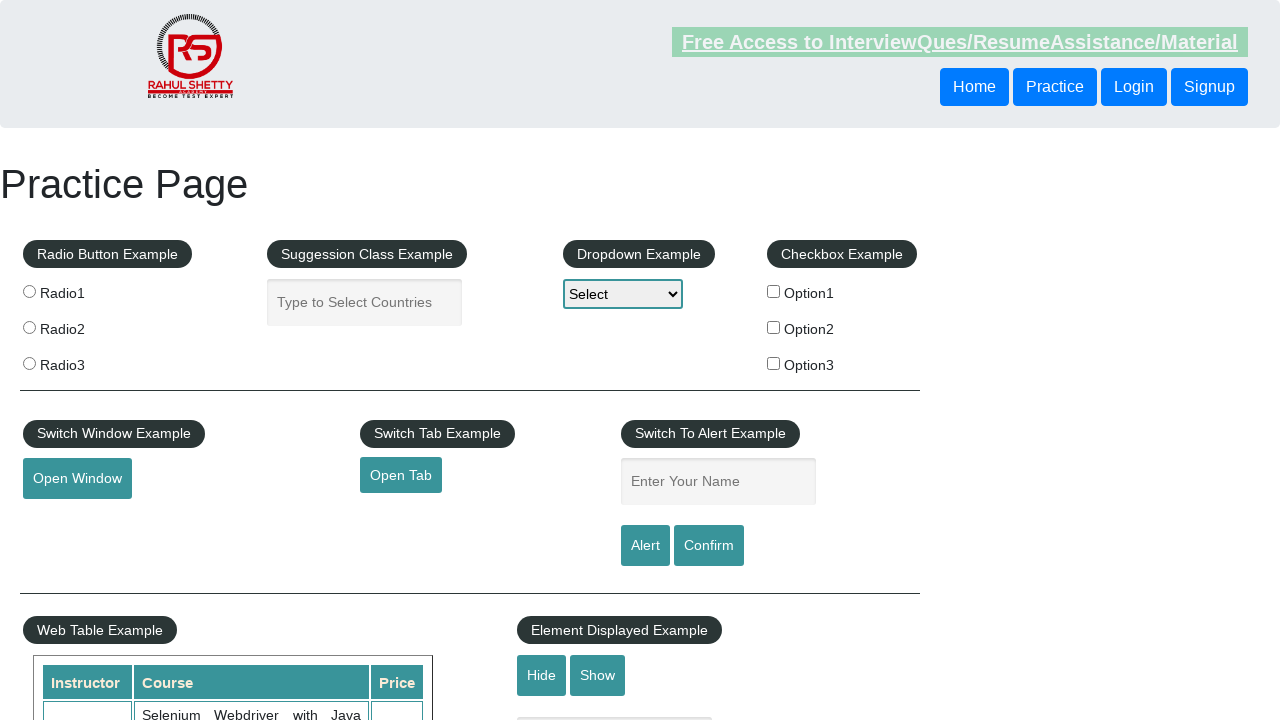

Retrieved href attribute from discount link 1
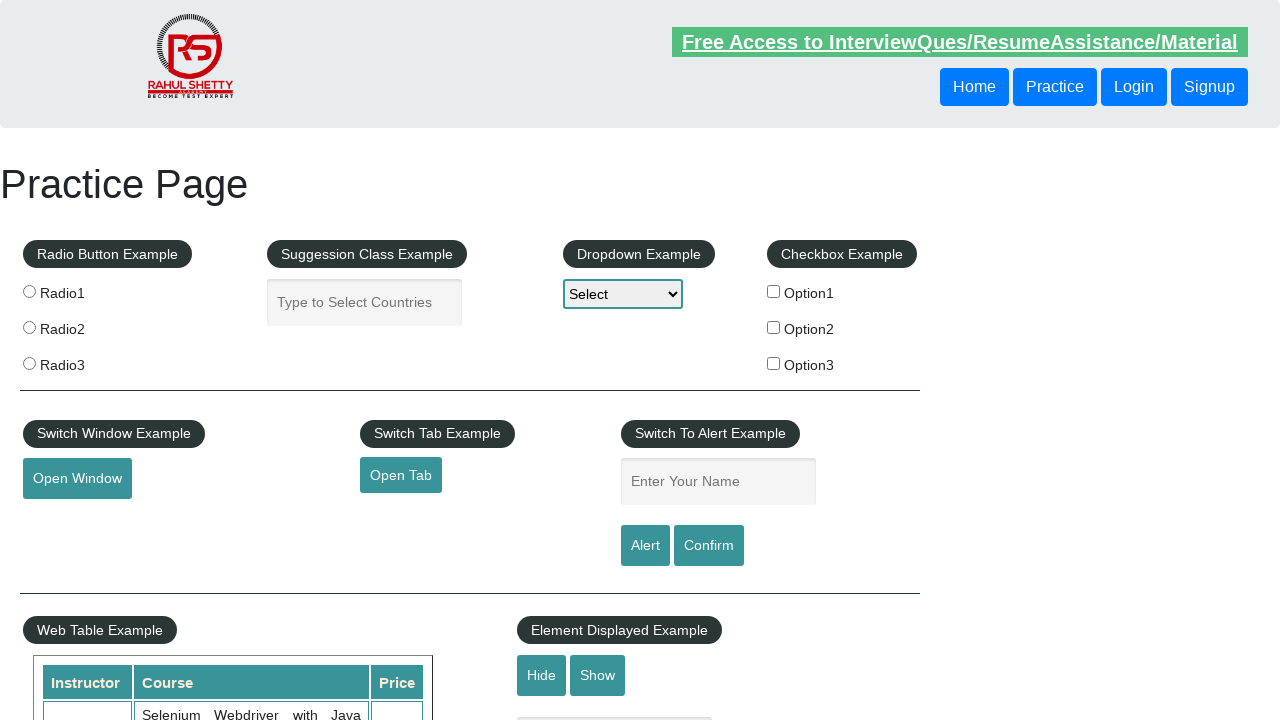

Created new page/tab for discount link 1
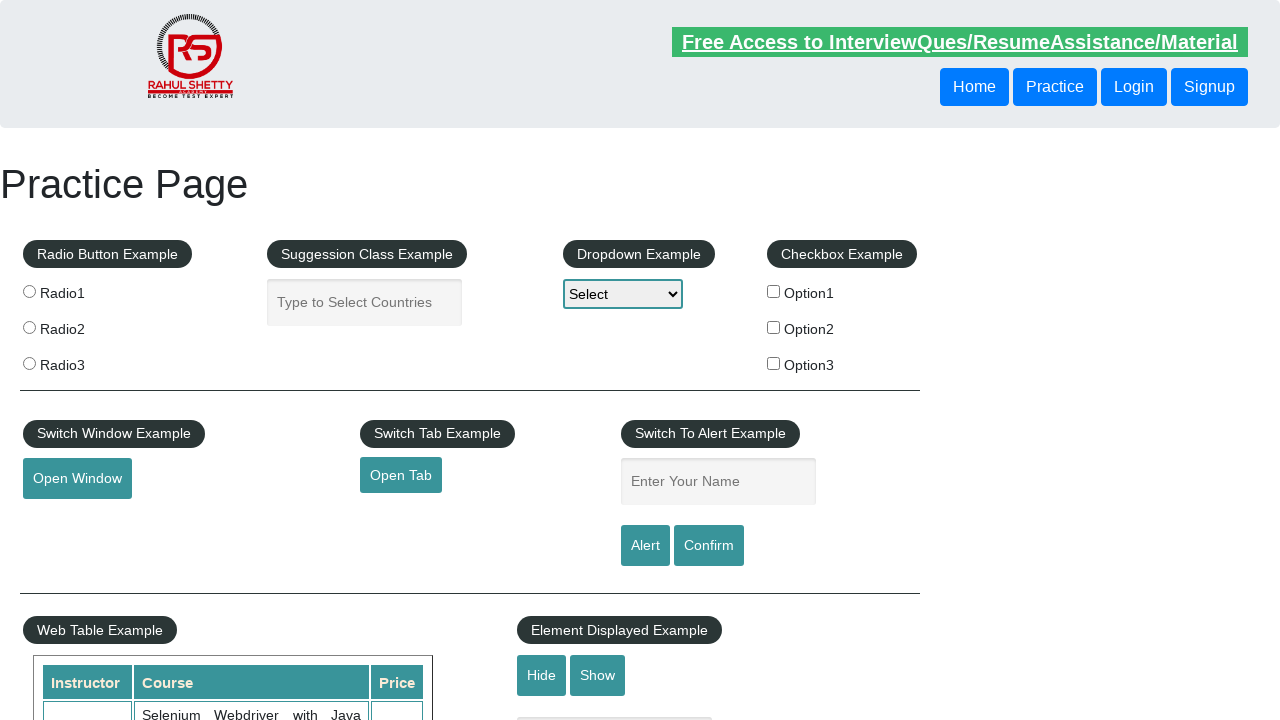

Navigated new tab to URL: http://www.restapitutorial.com/
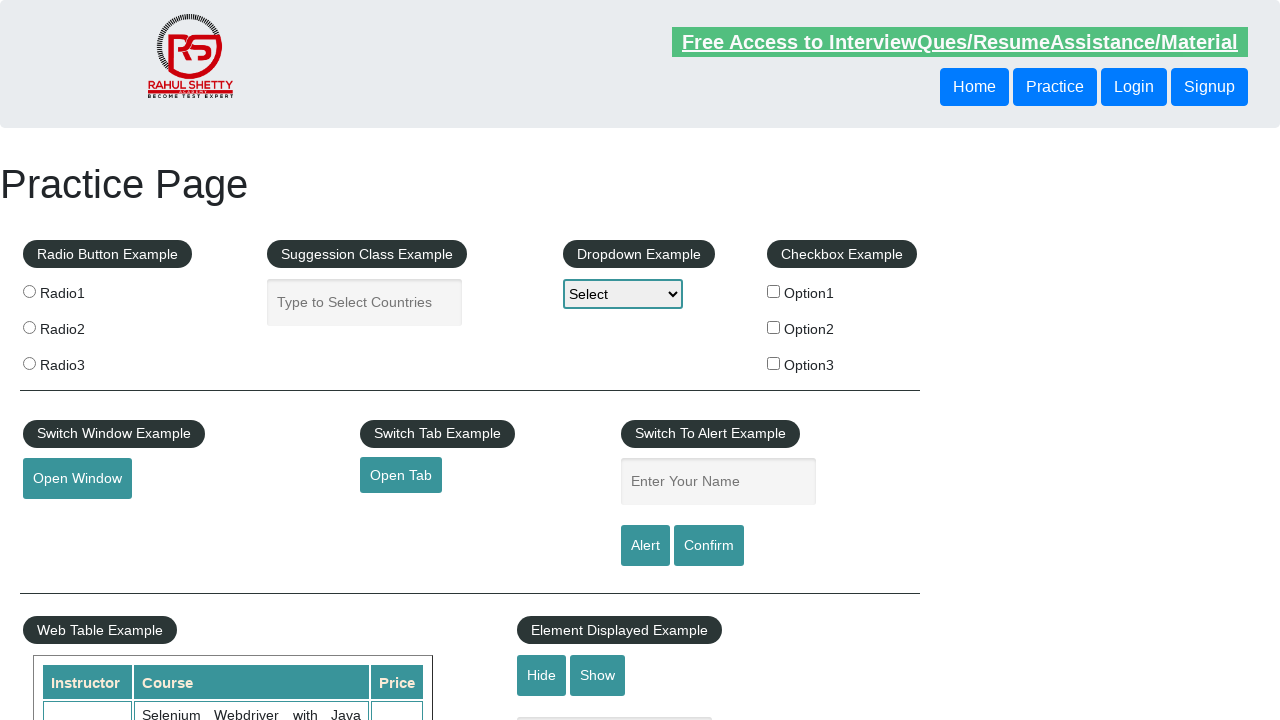

Opened page with title: REST API Tutorial
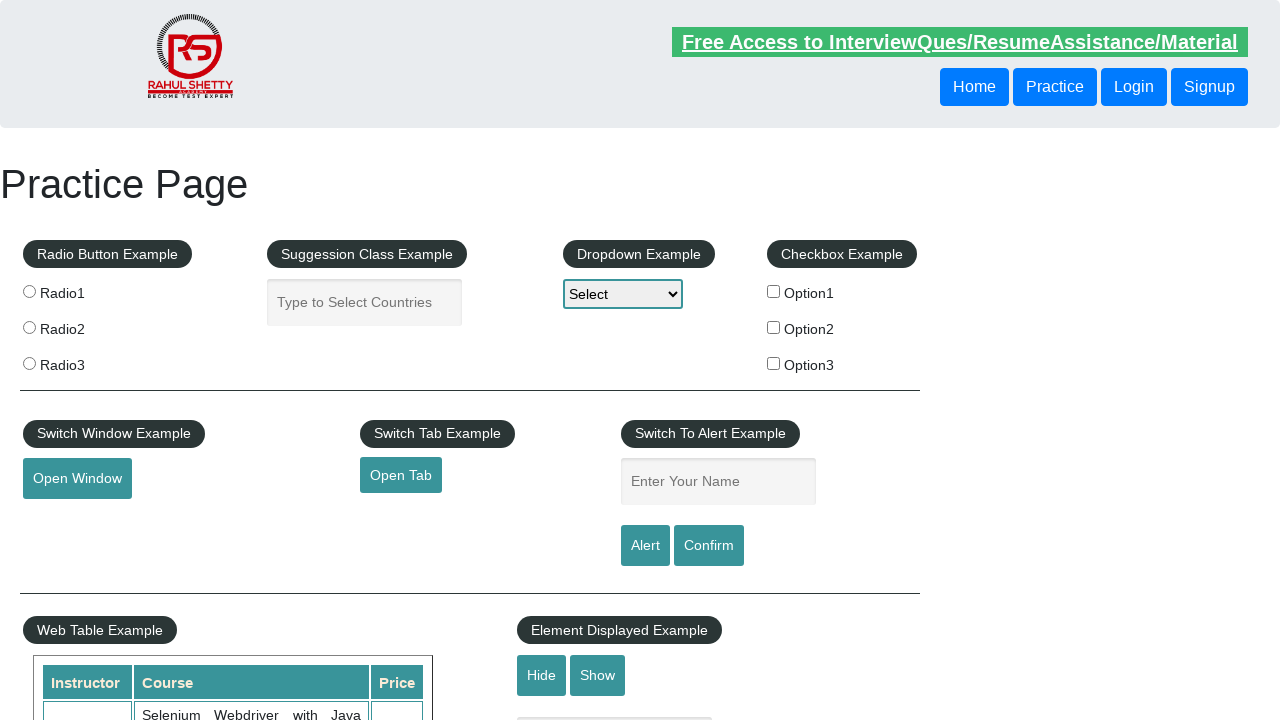

Retrieved href attribute from discount link 2
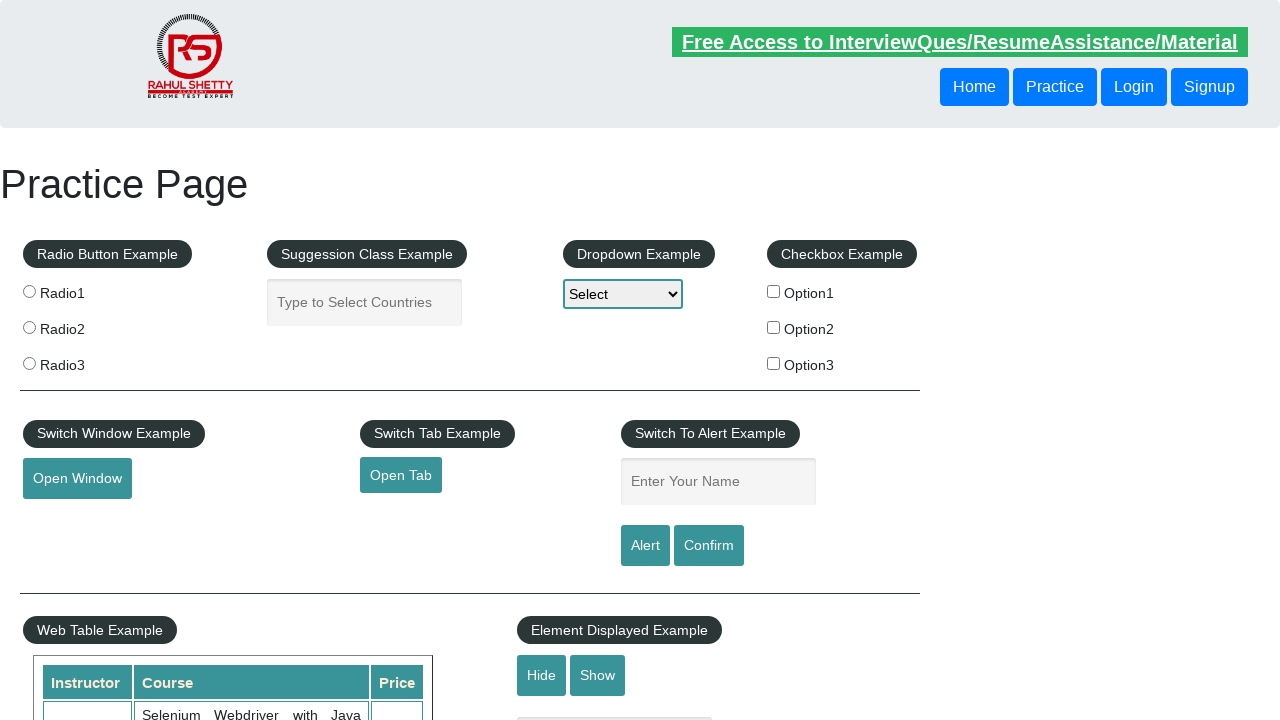

Created new page/tab for discount link 2
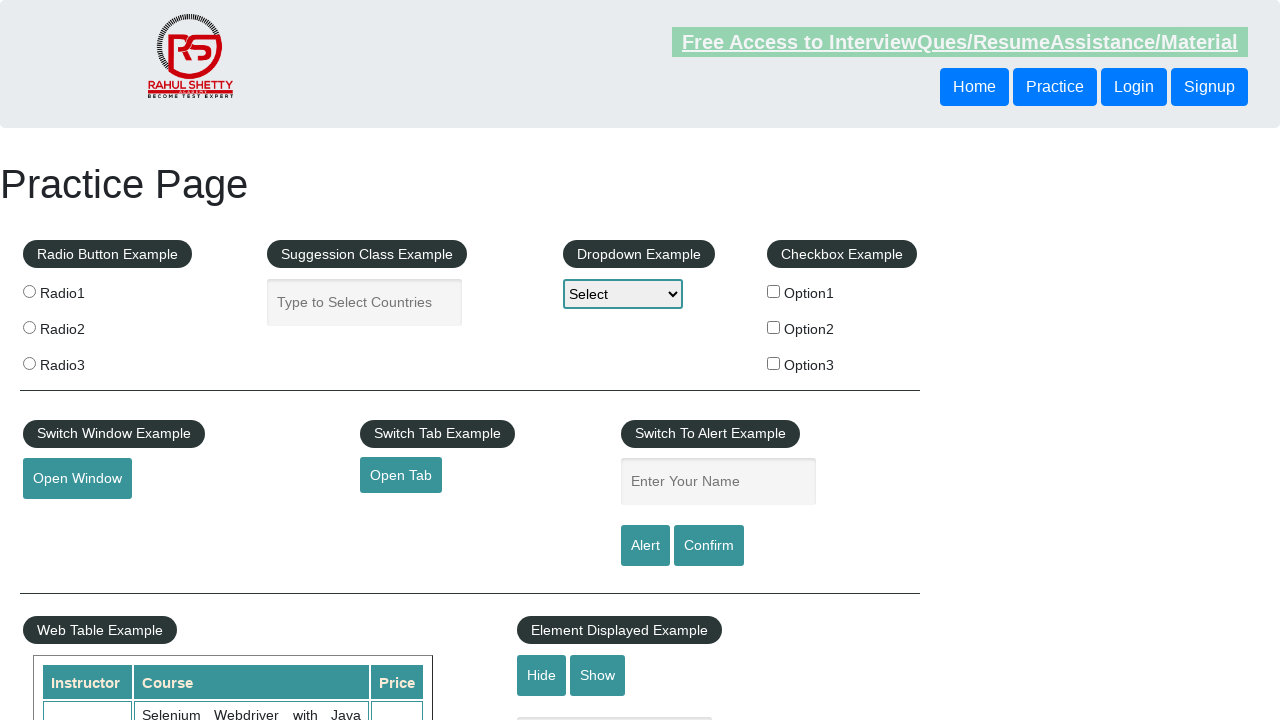

Navigated new tab to URL: https://www.soapui.org/
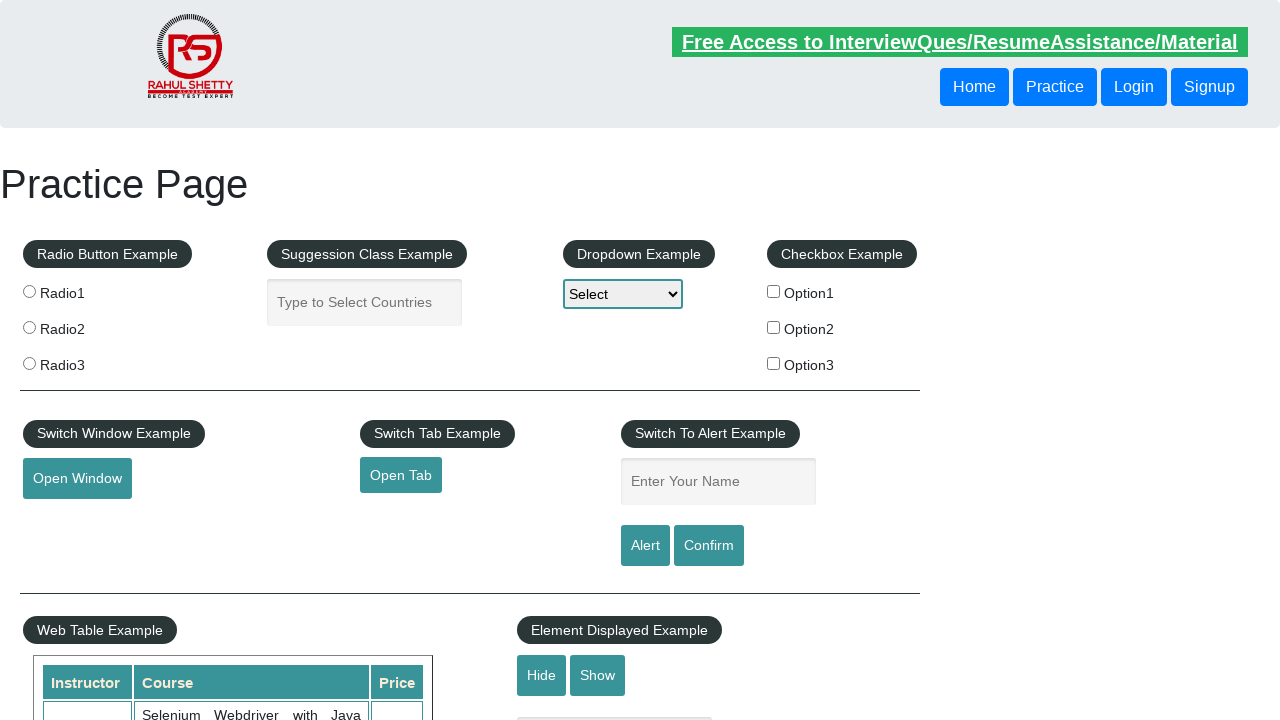

Opened page with title: The World’s Most Popular API Testing Tool | SoapUI
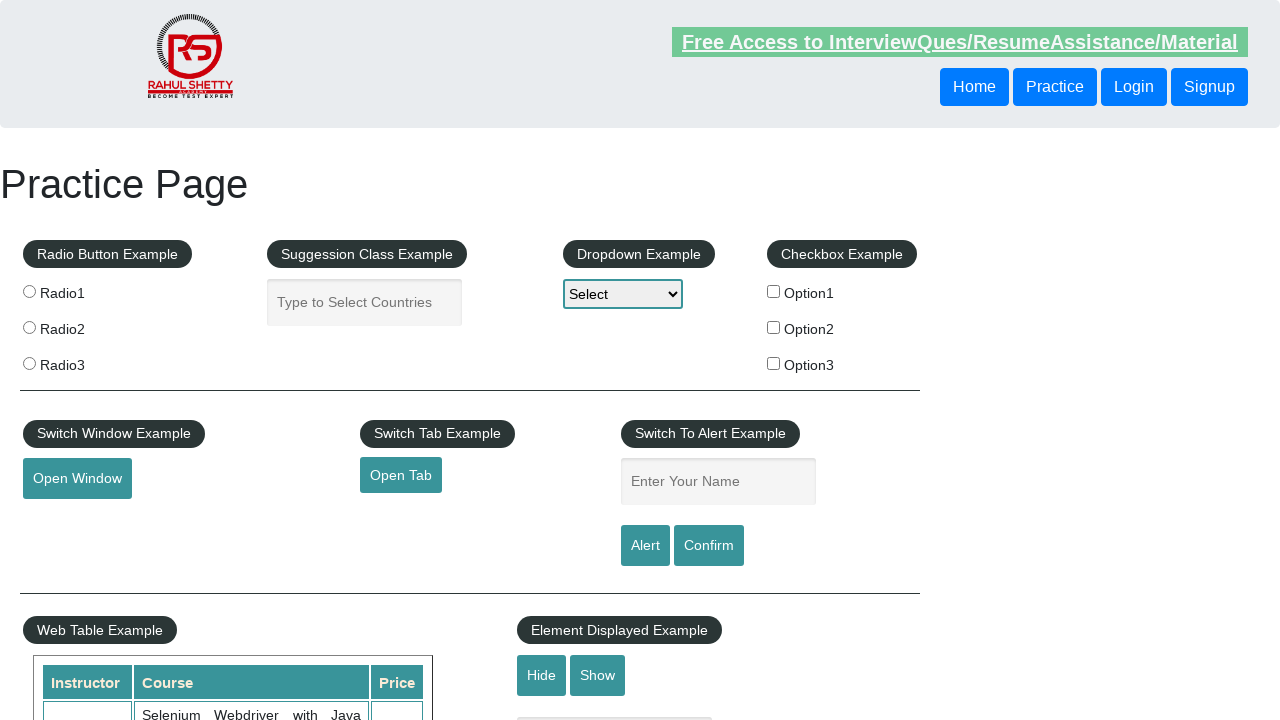

Retrieved href attribute from discount link 3
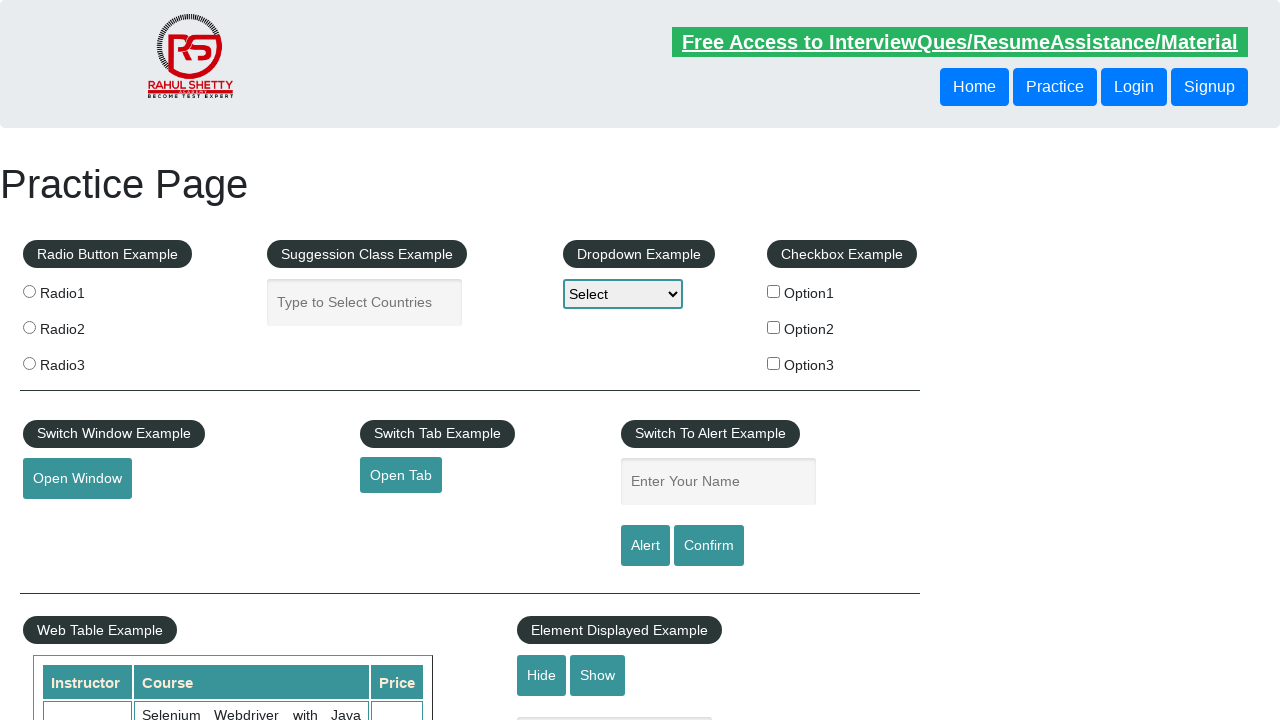

Created new page/tab for discount link 3
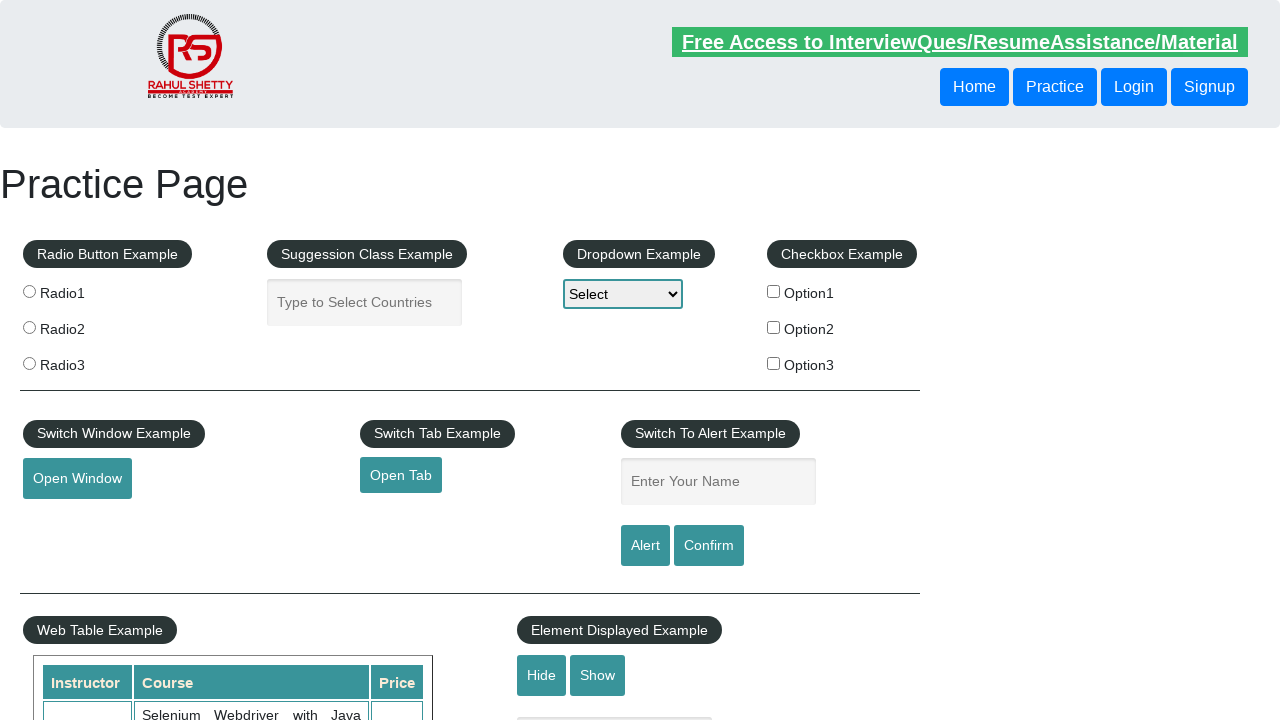

Navigated new tab to URL: https://courses.rahulshettyacademy.com/p/appium-tutorial
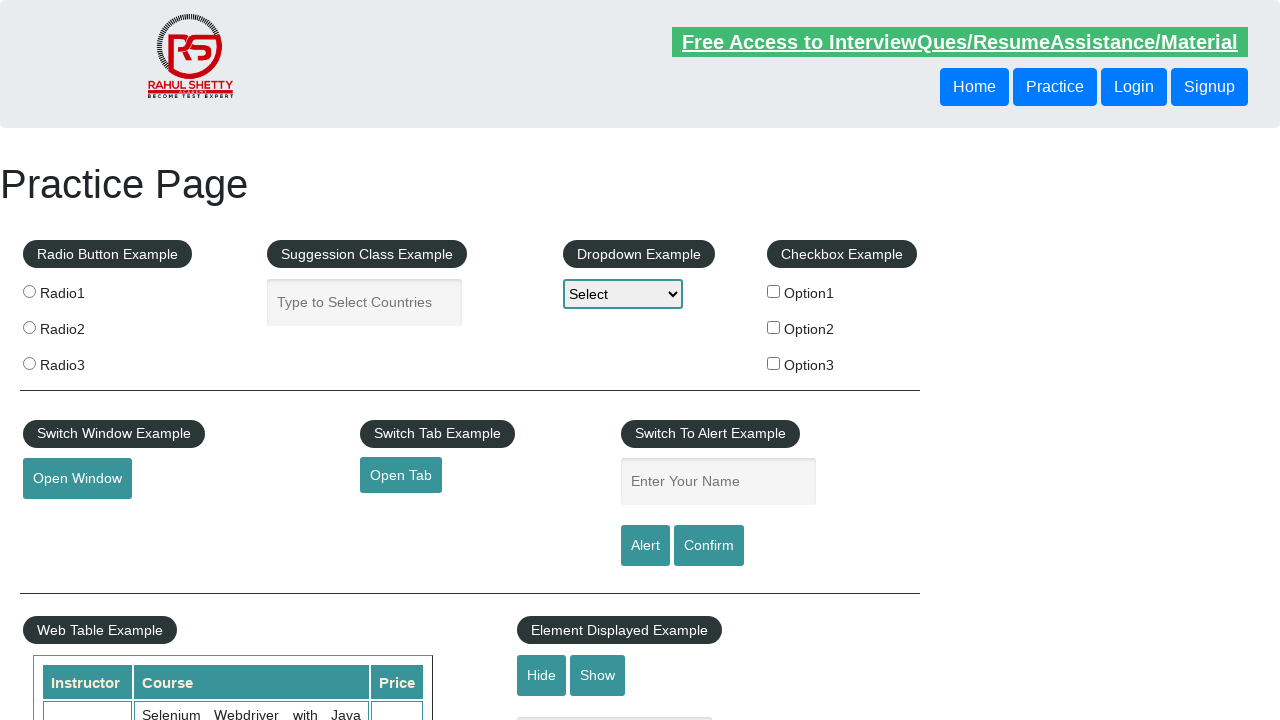

Opened page with title: Appium tutorial for Mobile Apps testing | RahulShetty Academy | Rahul
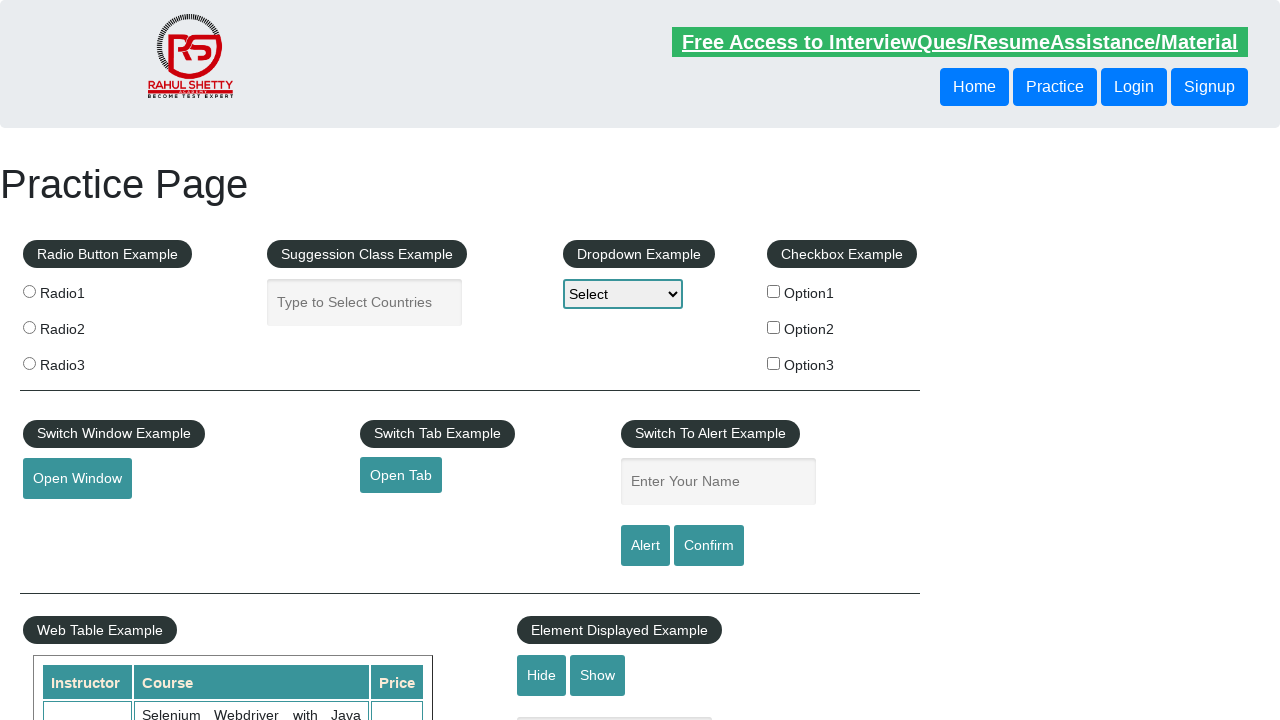

Retrieved href attribute from discount link 4
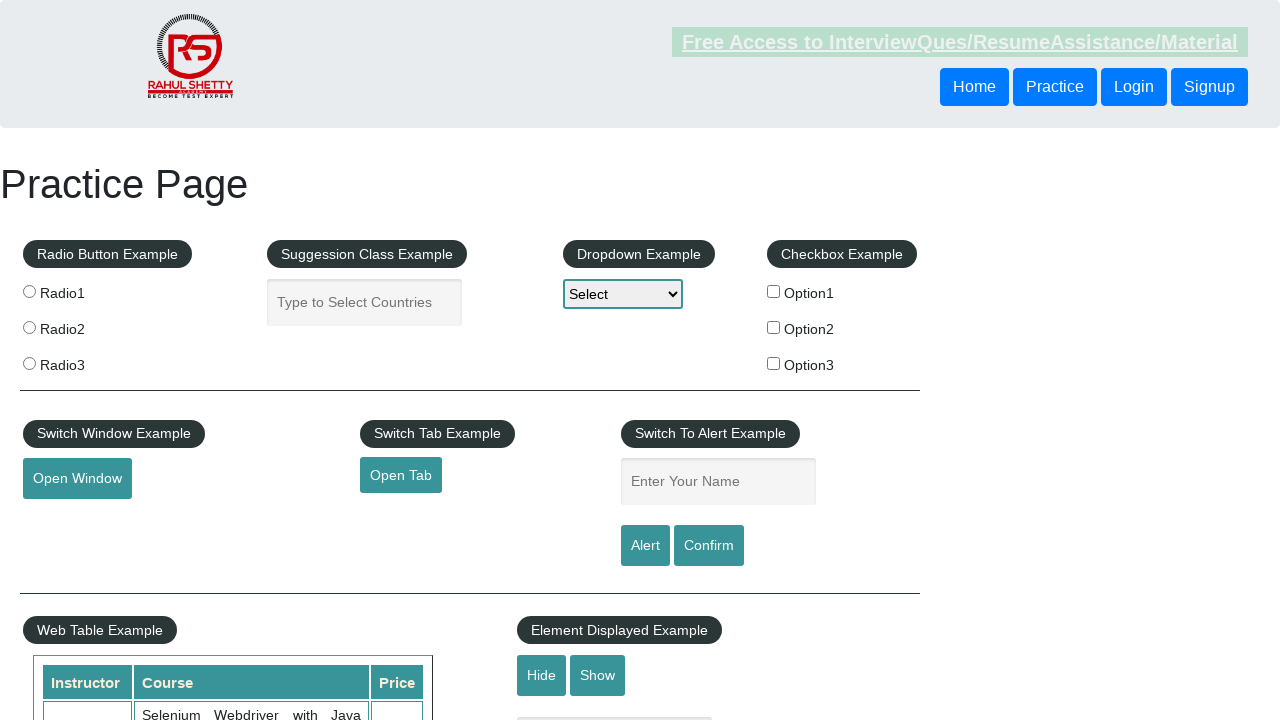

Created new page/tab for discount link 4
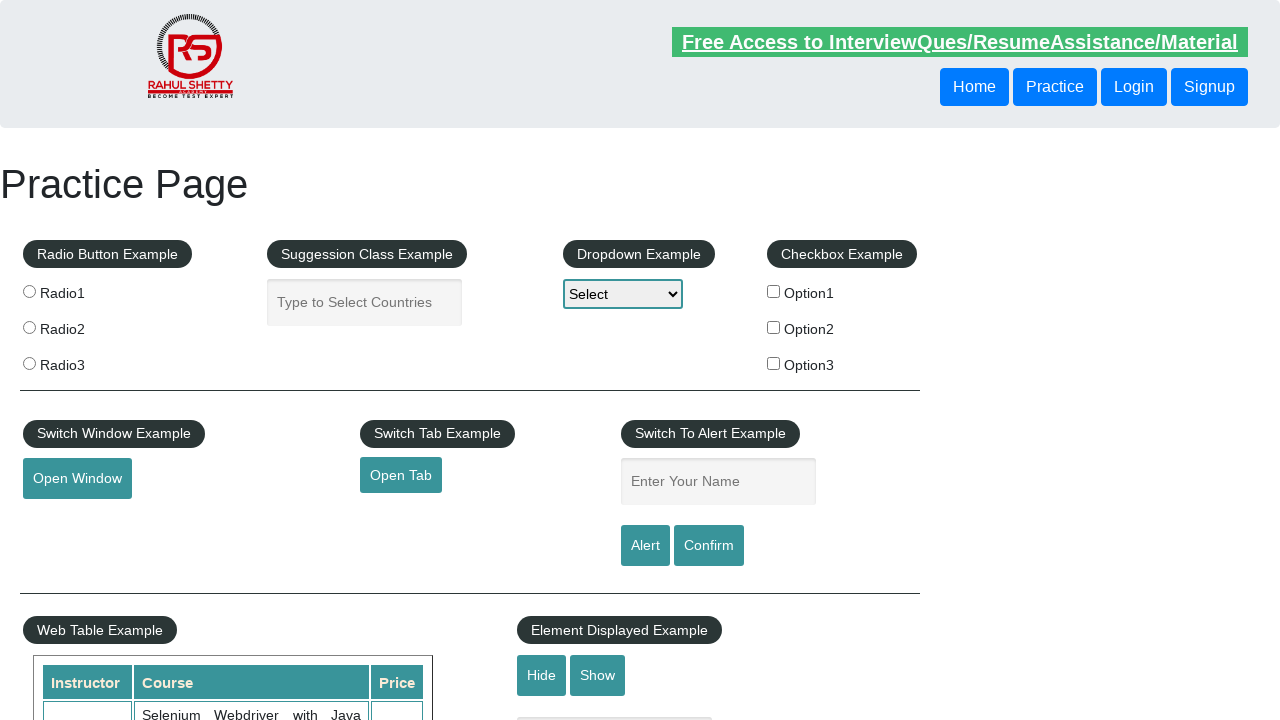

Navigated new tab to URL: https://jmeter.apache.org/
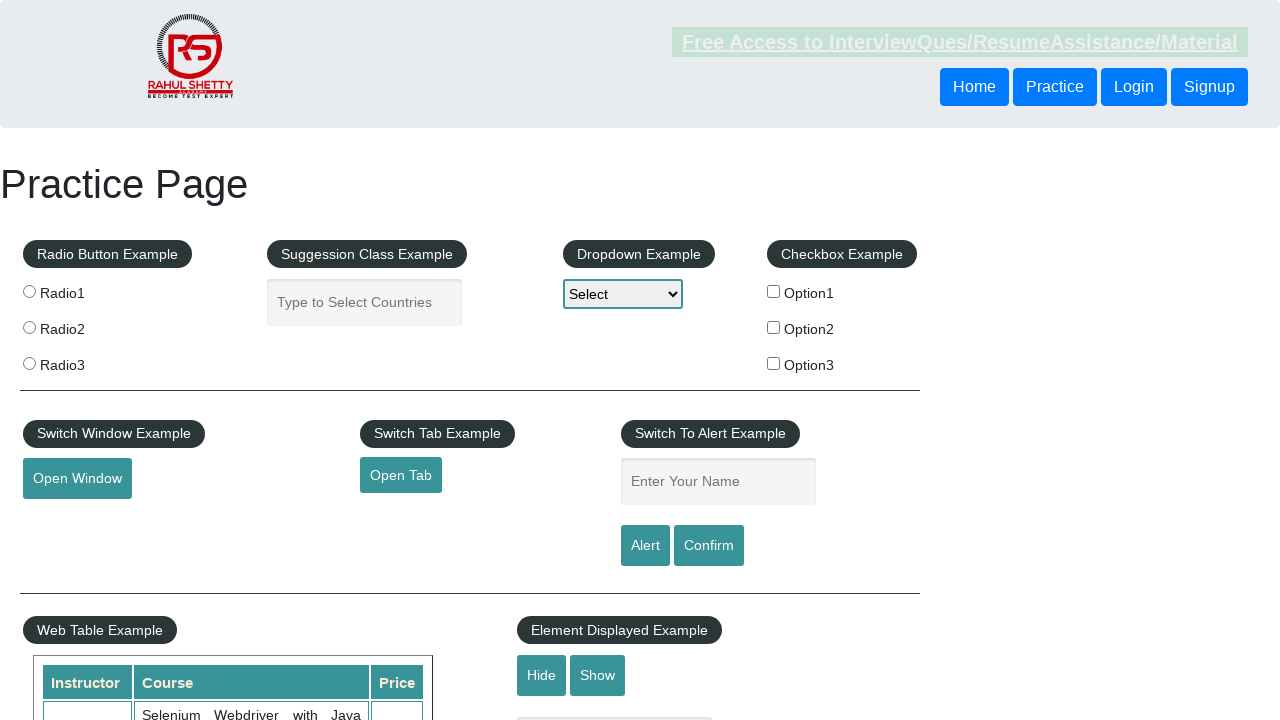

Opened page with title: Apache JMeter - Apache JMeter™
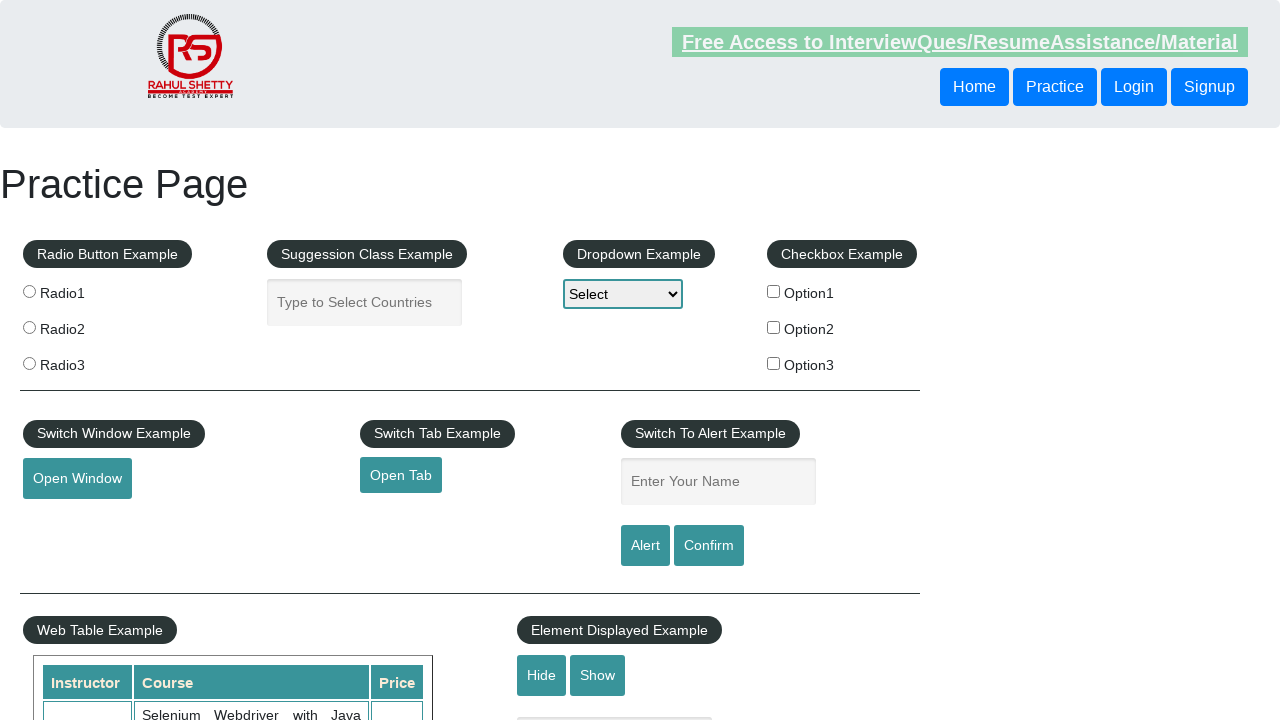

Retrieved all open pages from context - found 5 pages
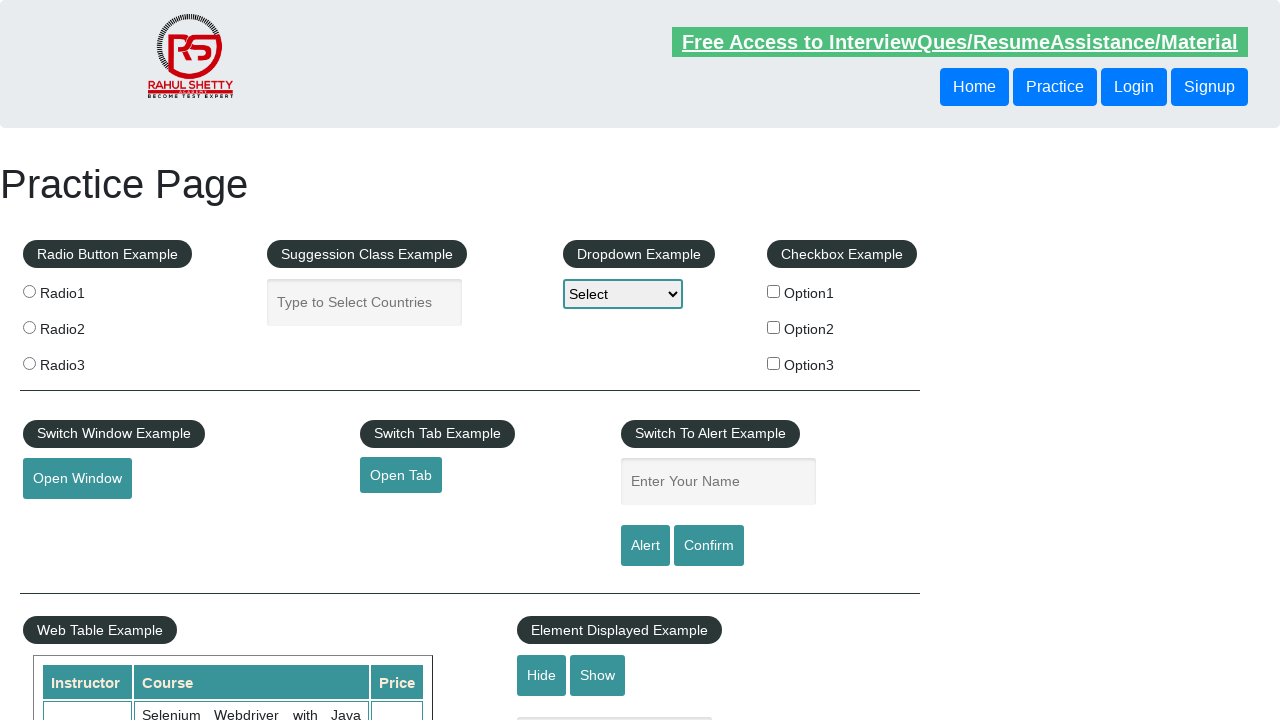

Retrieved page title: Practice Page
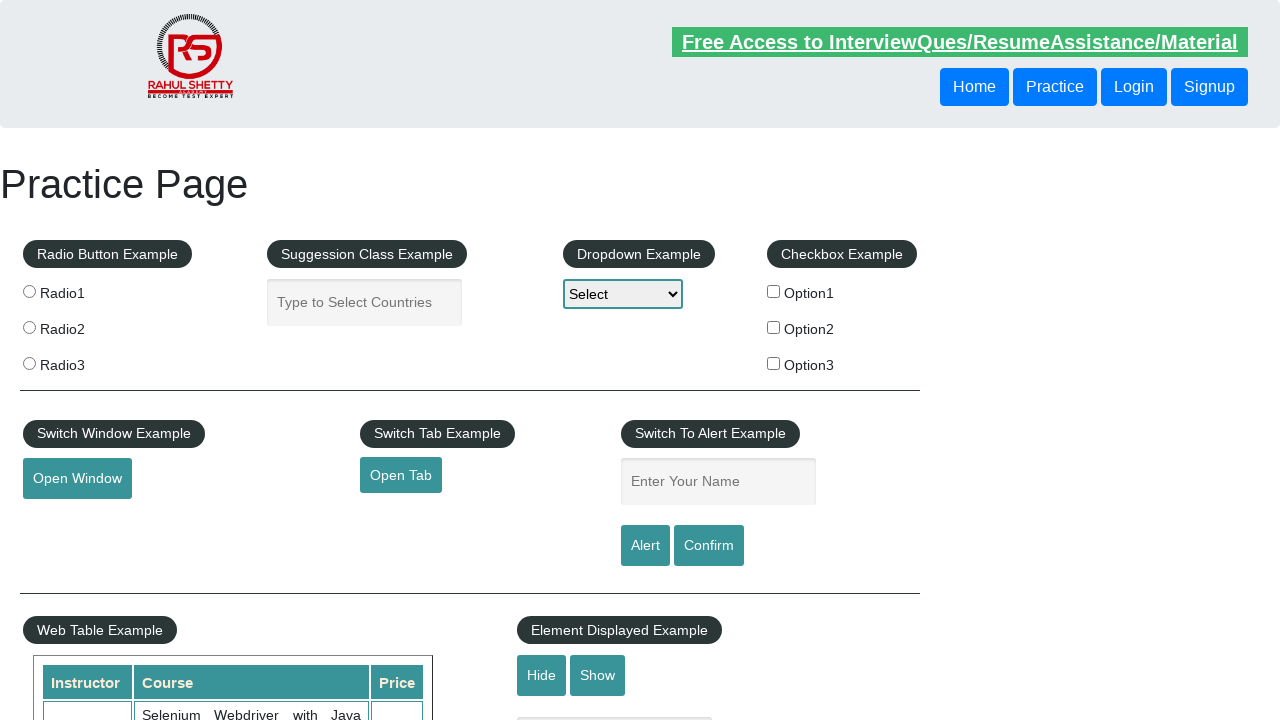

Retrieved page title: REST API Tutorial
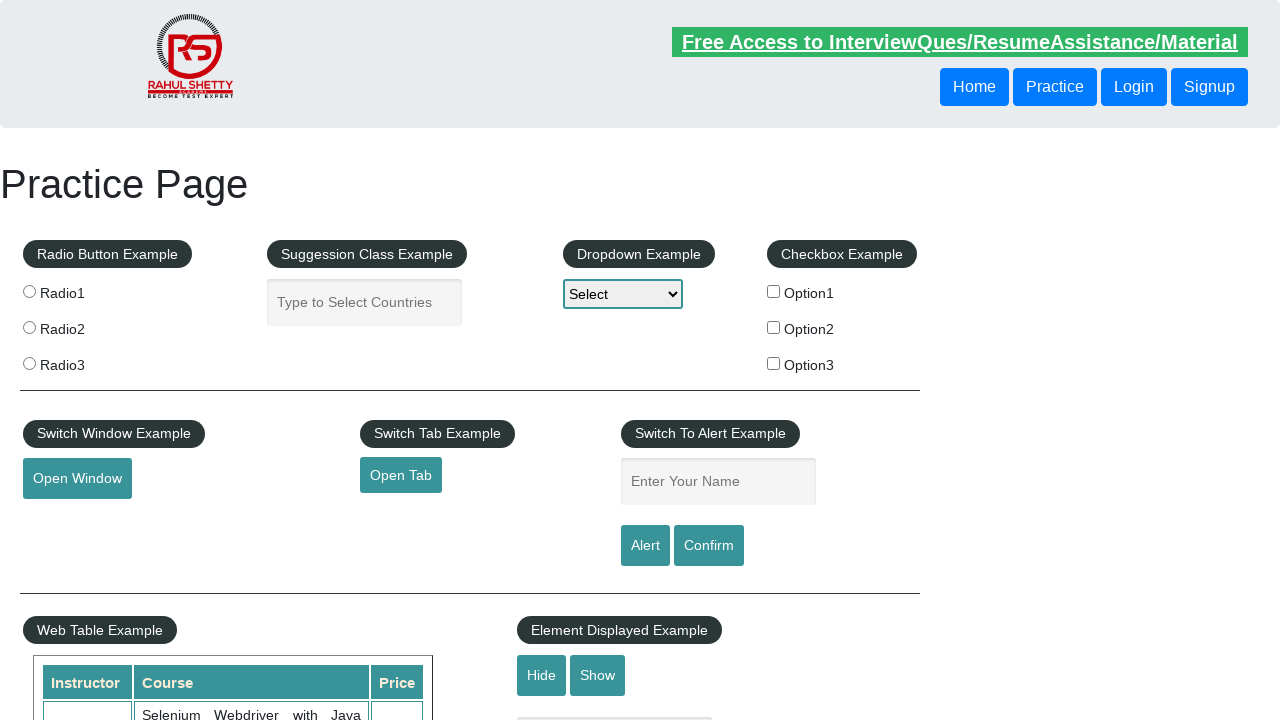

Retrieved page title: The World’s Most Popular API Testing Tool | SoapUI
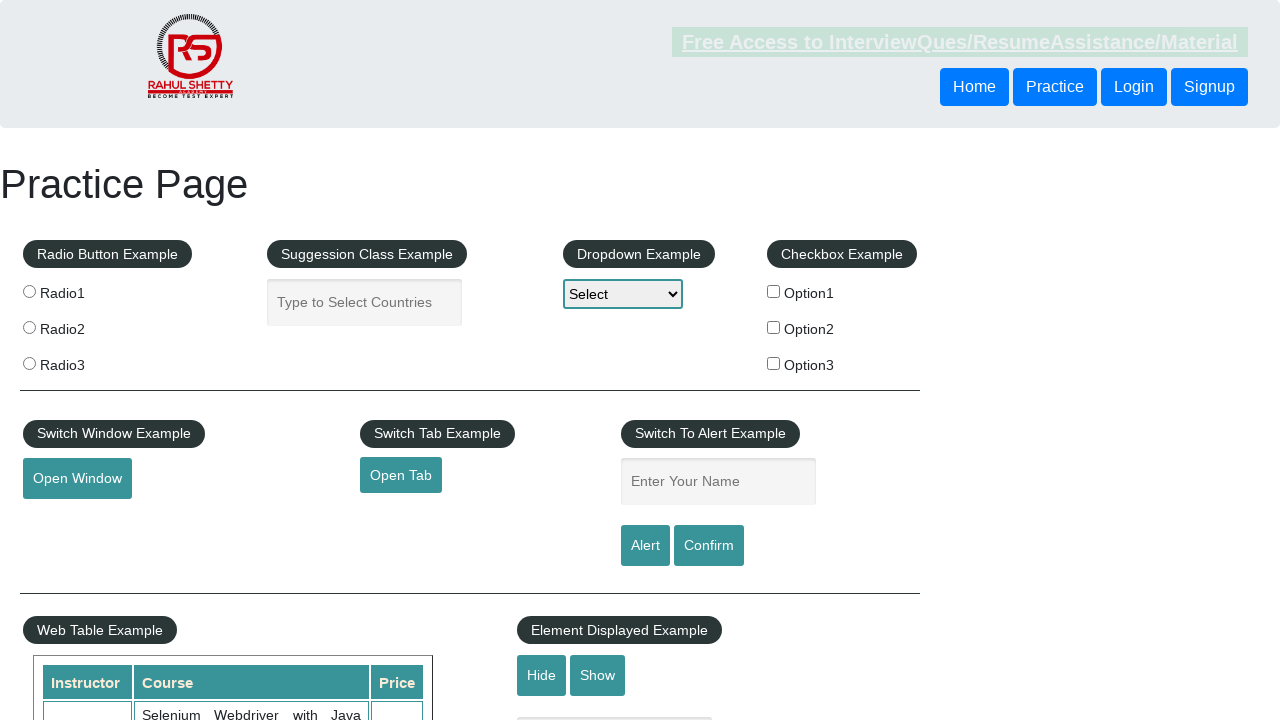

Retrieved page title: Appium tutorial for Mobile Apps testing | RahulShetty Academy | Rahul
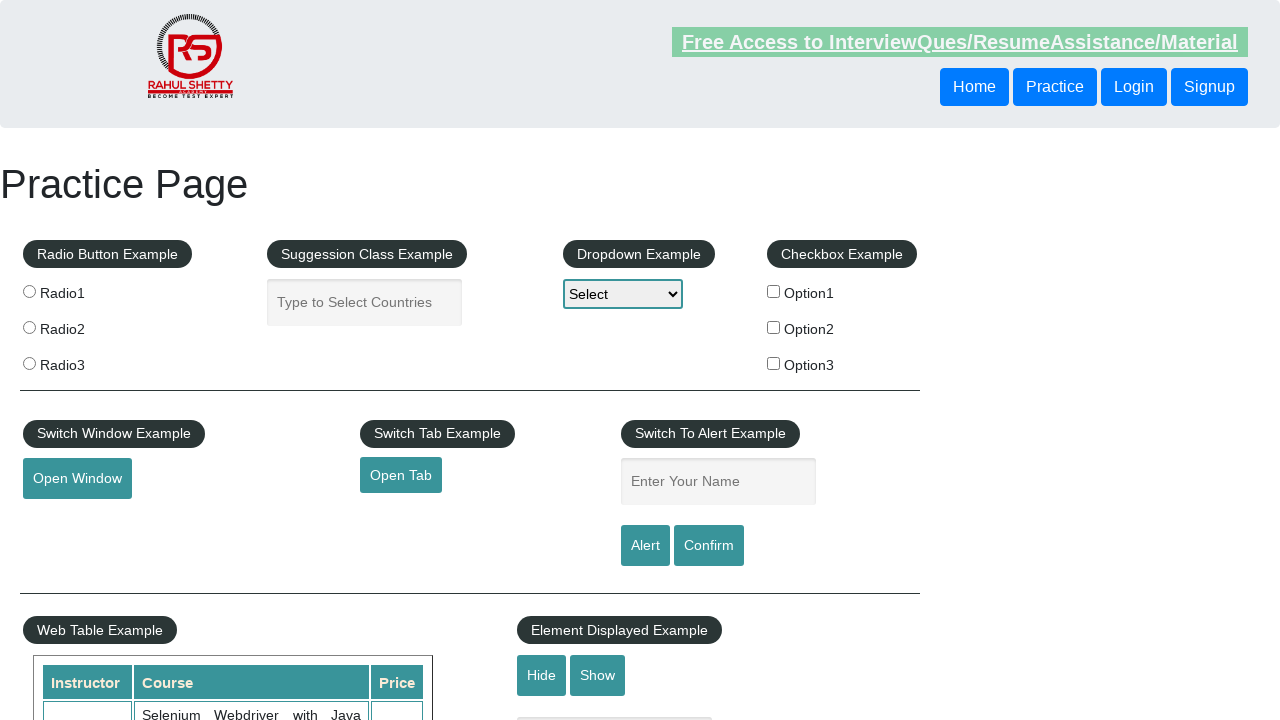

Retrieved page title: Apache JMeter - Apache JMeter™
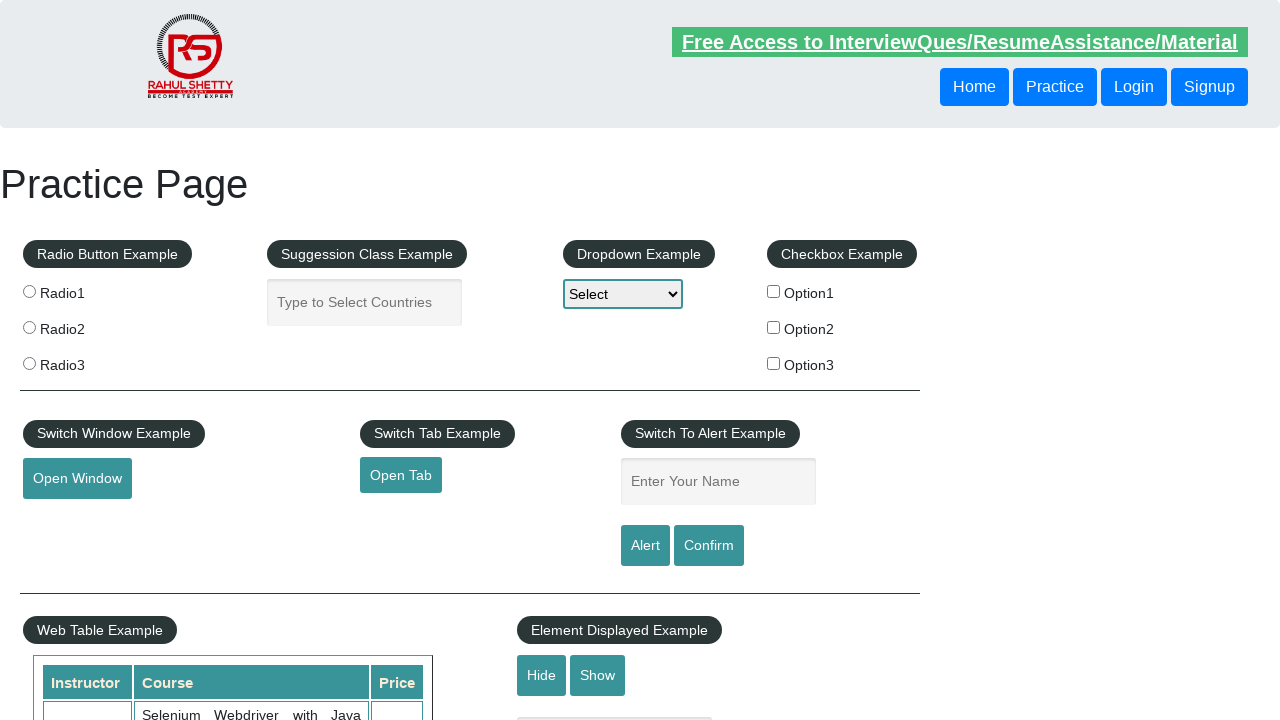

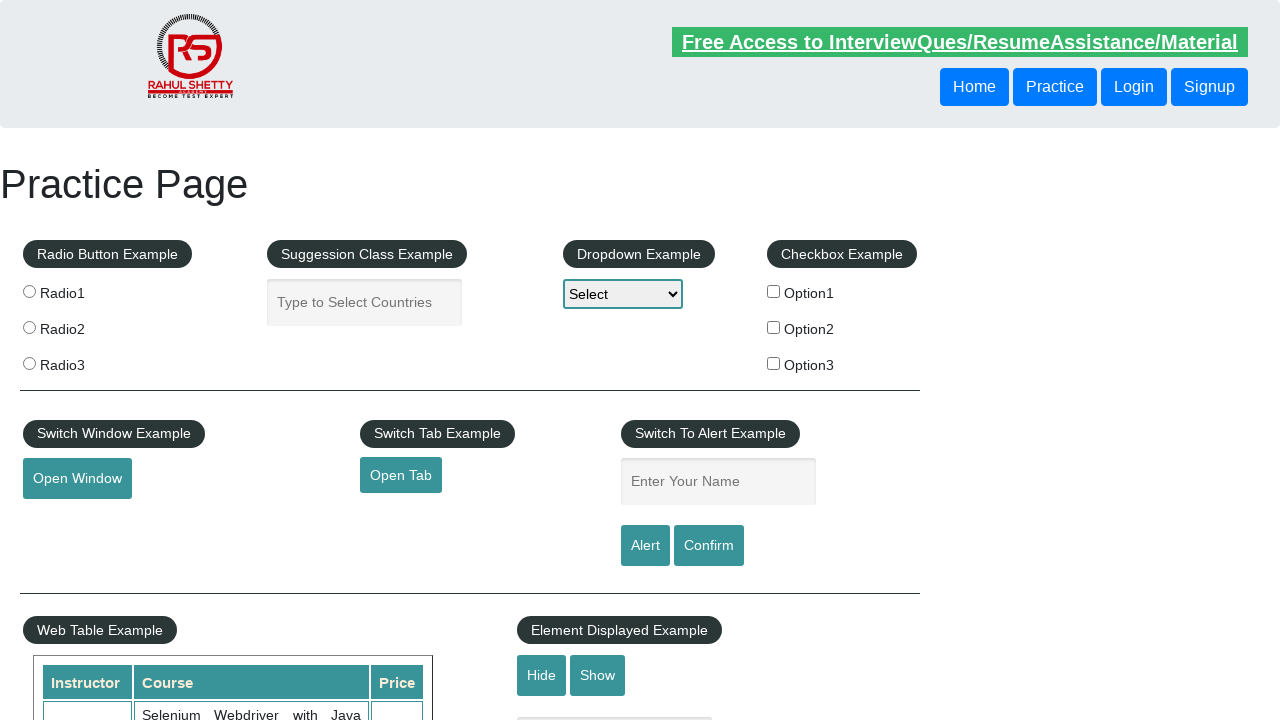